Tests autocomplete field by entering text values into the same input field twice

Starting URL: https://rahulshettyacademy.com/AutomationPractice/

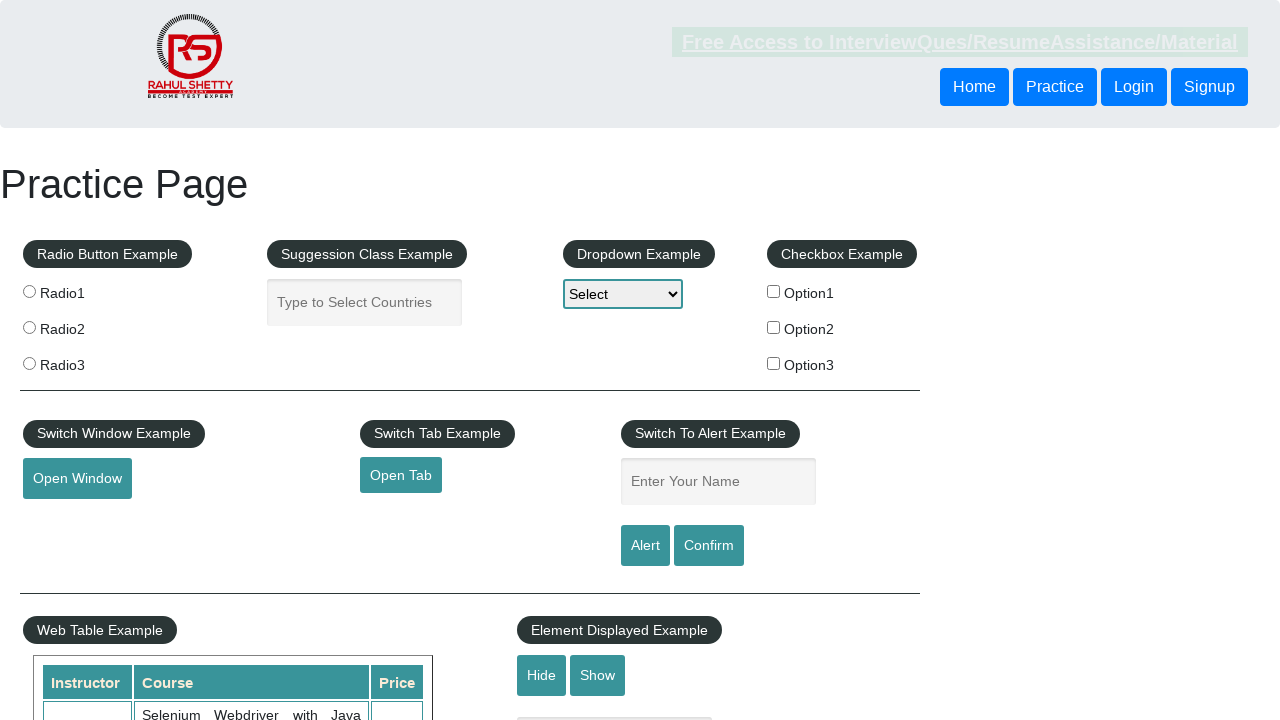

Filled autocomplete field with first value 'testuser123' on #autocomplete
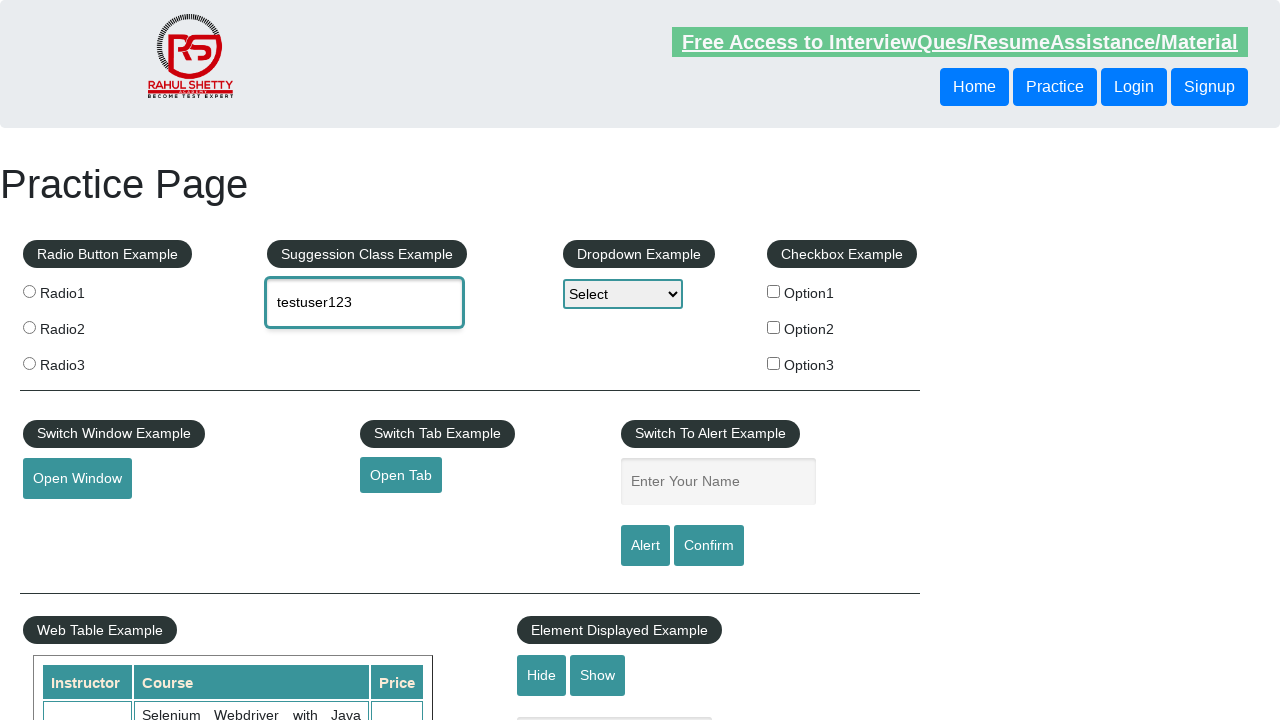

Filled autocomplete field with second value 'password456', overwriting the first value on #autocomplete
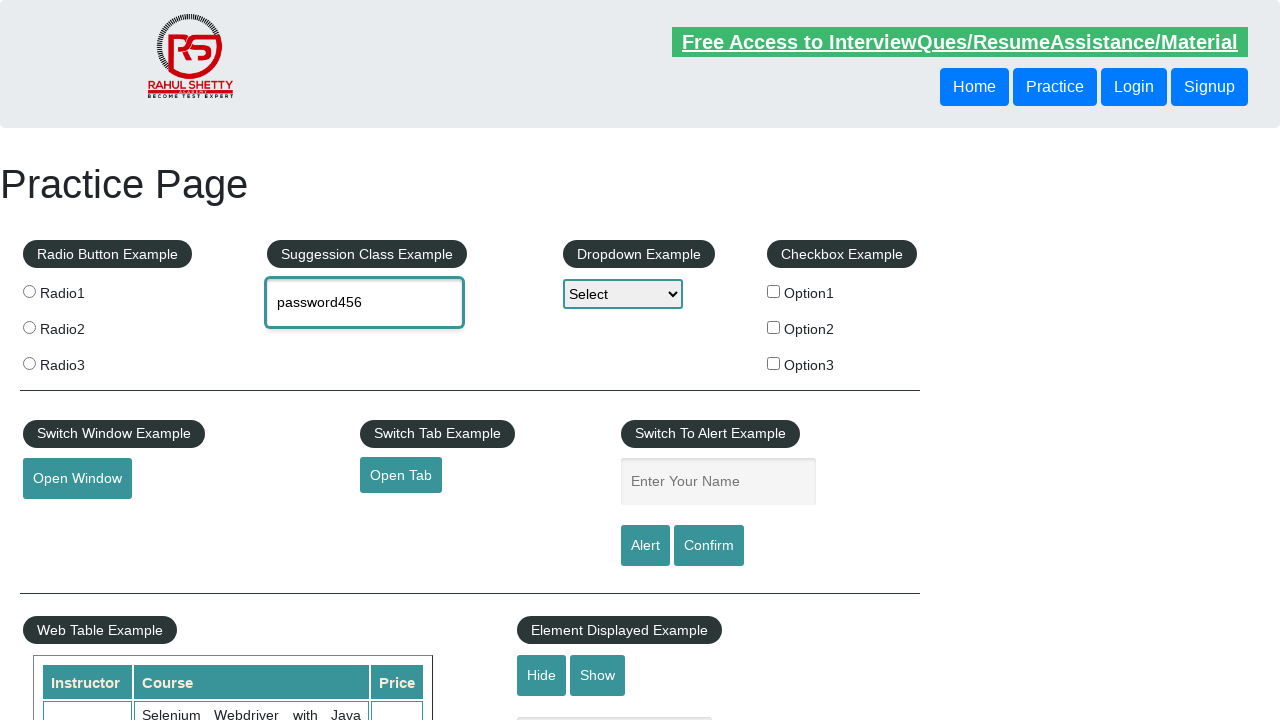

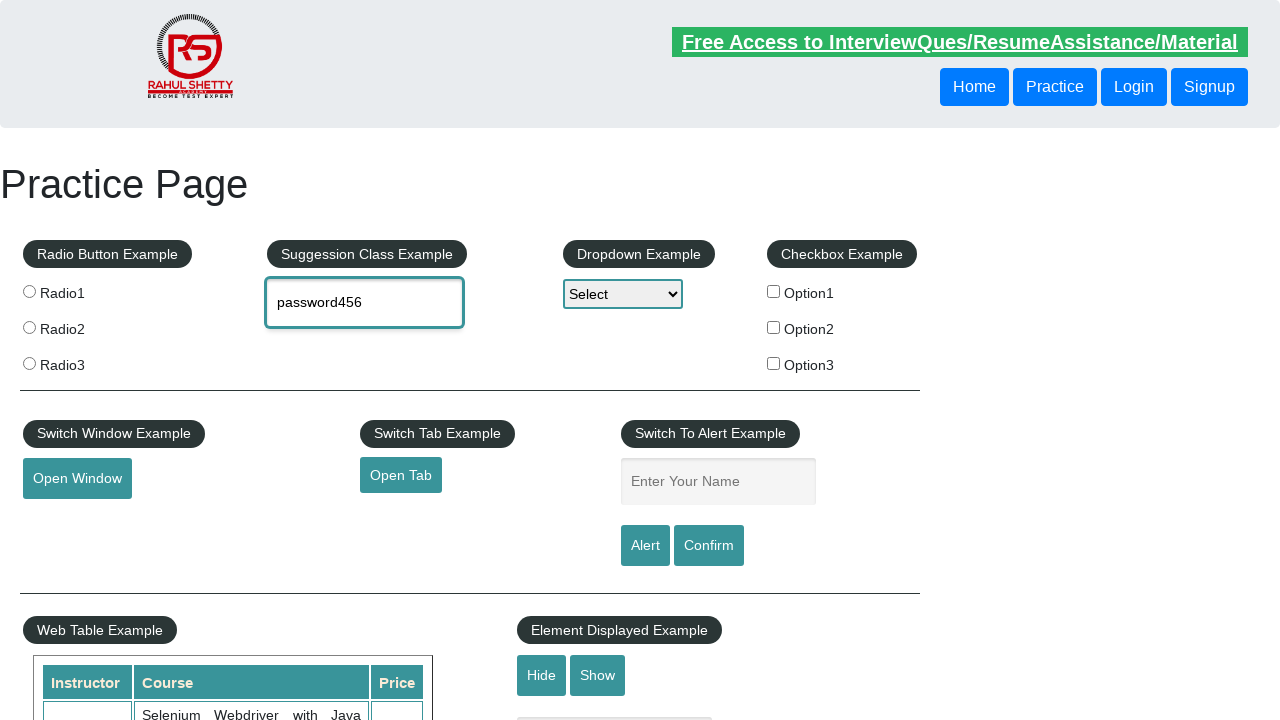